Tests nested iframe navigation by clicking on the Nested Frames link, switching to nested frames (frame-top then frame-middle), and verifying the content element is accessible.

Starting URL: https://the-internet.herokuapp.com/

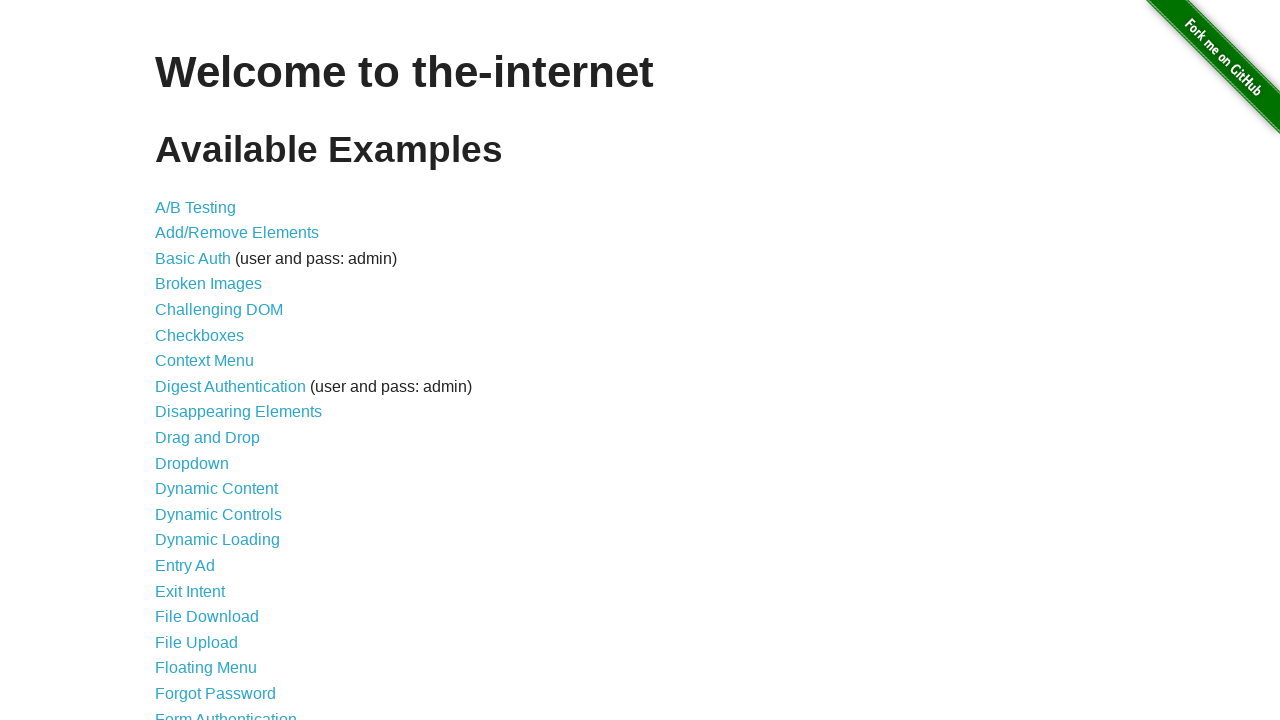

Clicked on 'Nested Frames' link at (210, 395) on text=Nested Frames
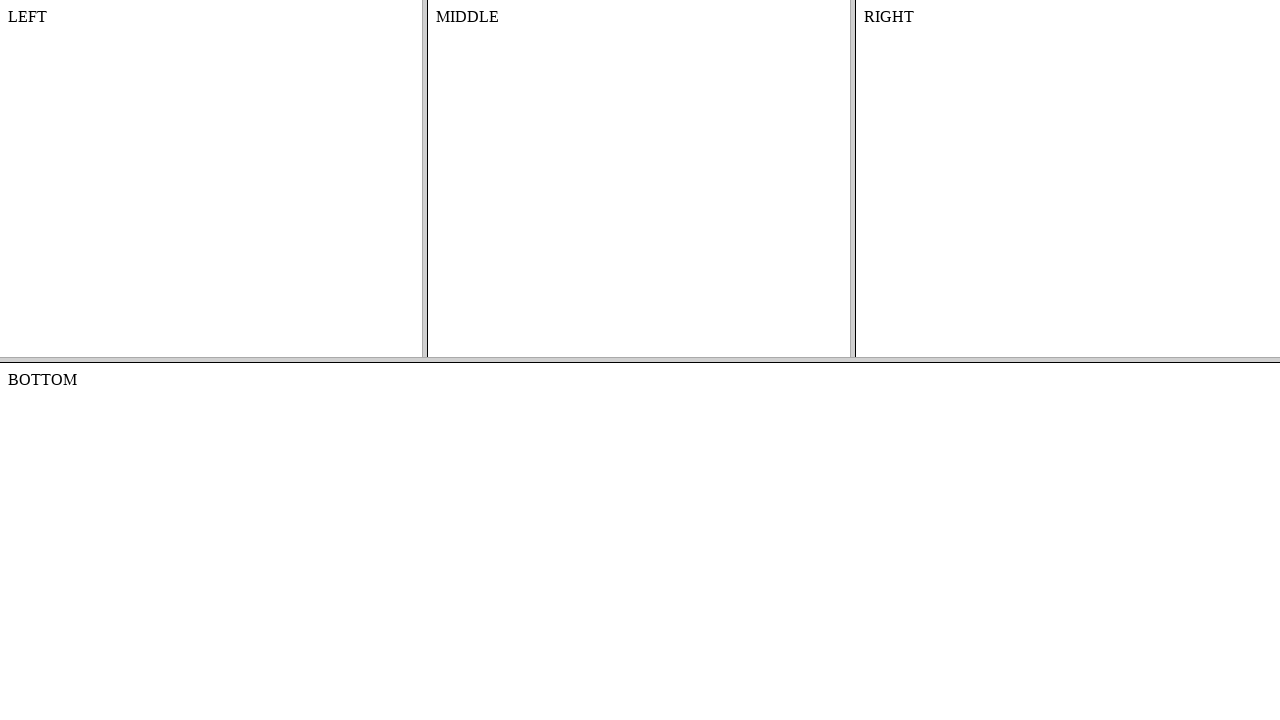

Located frame-top frame
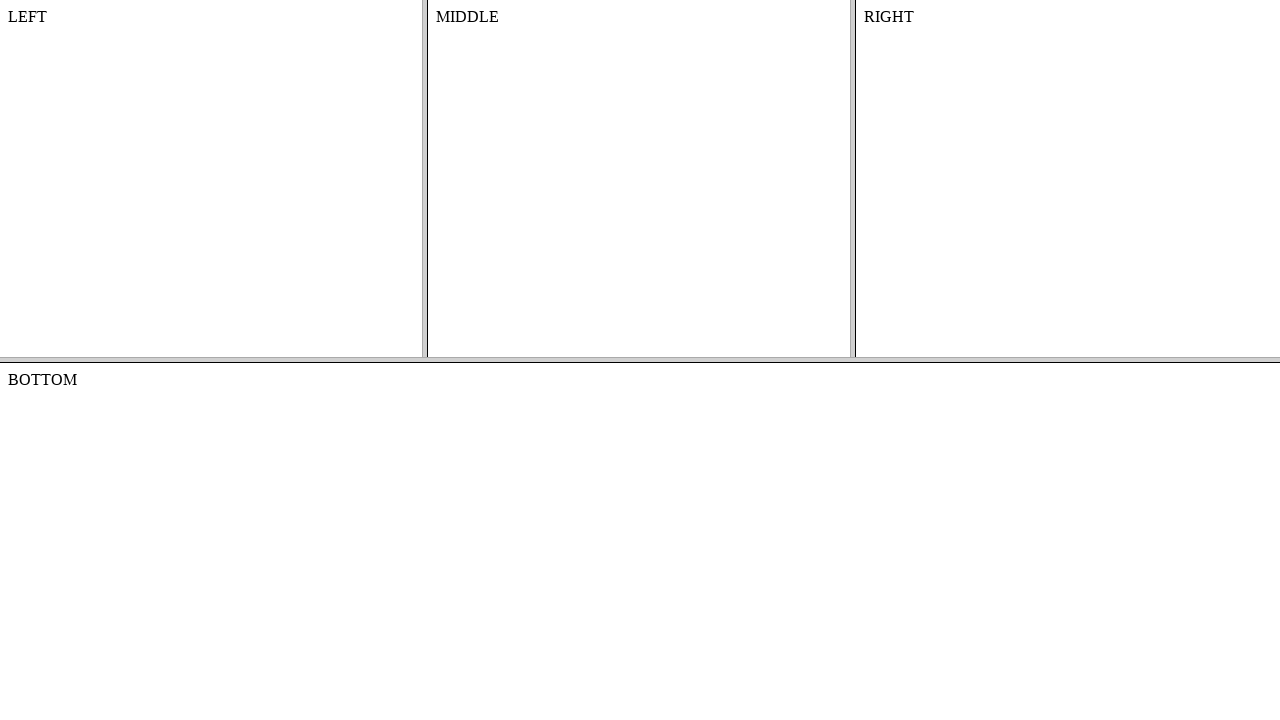

Located frame-middle frame within frame-top
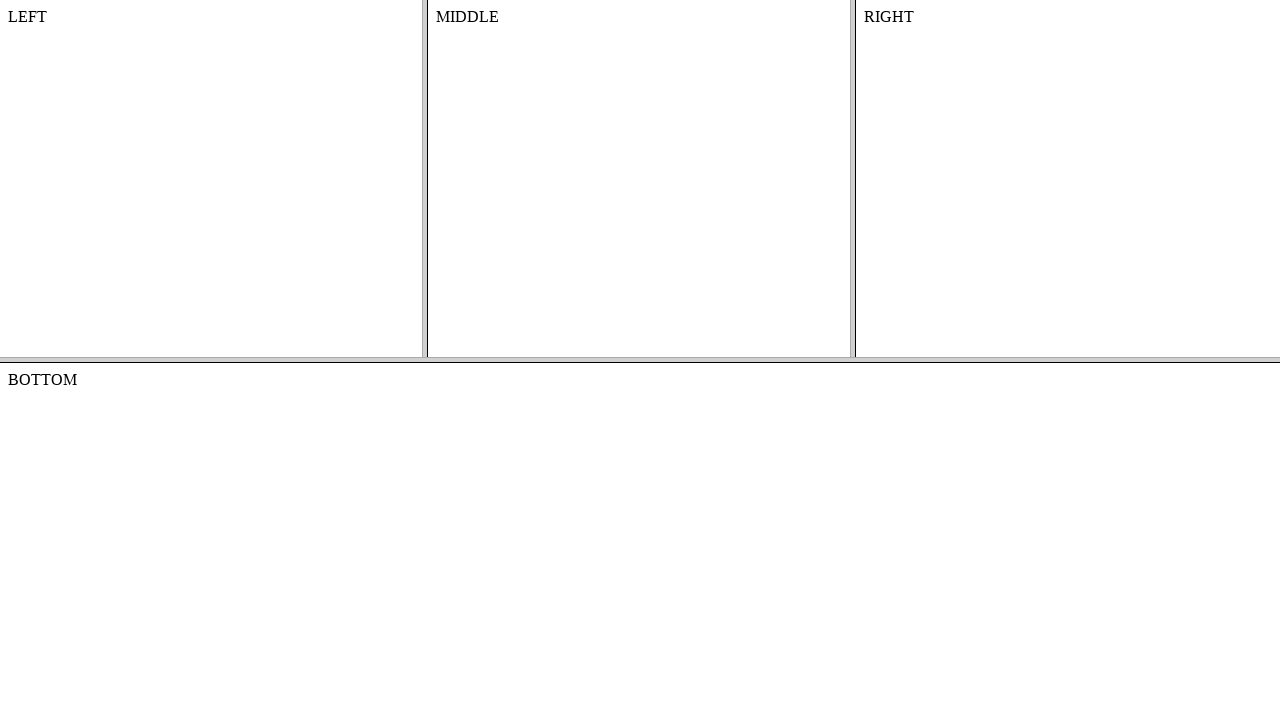

Located #content element in frame-middle
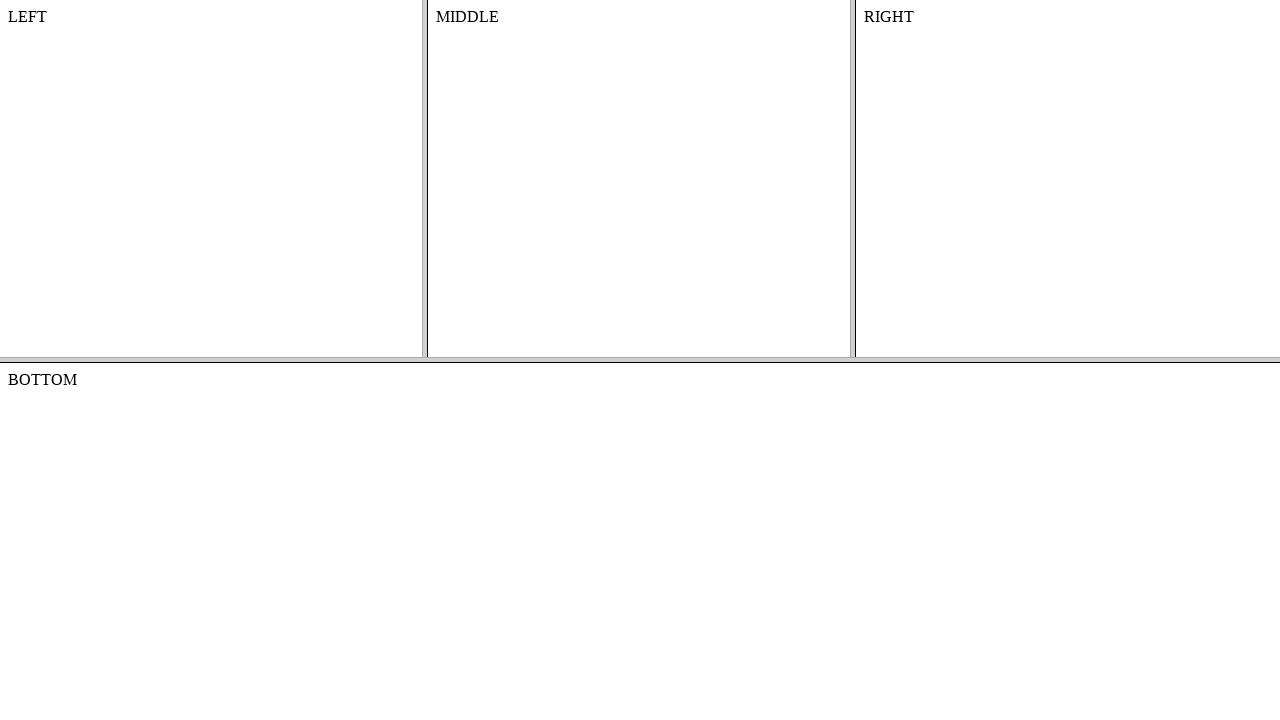

Content element is visible and accessible in nested frame
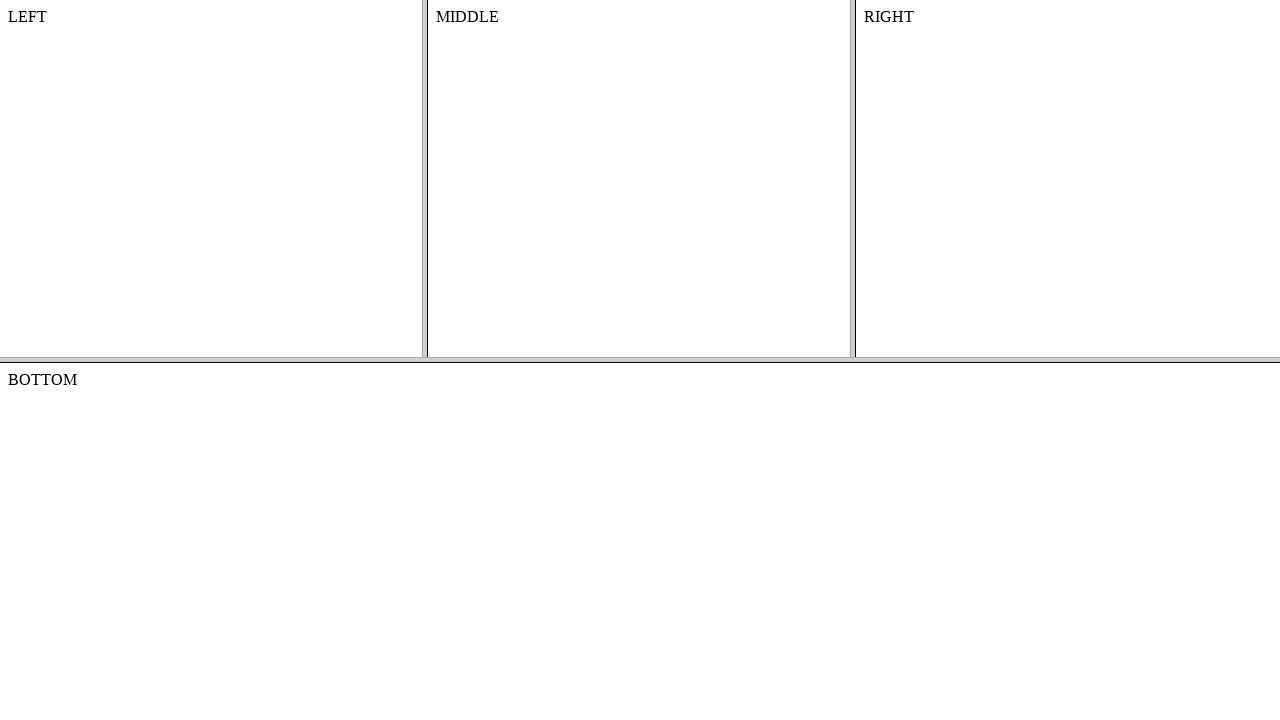

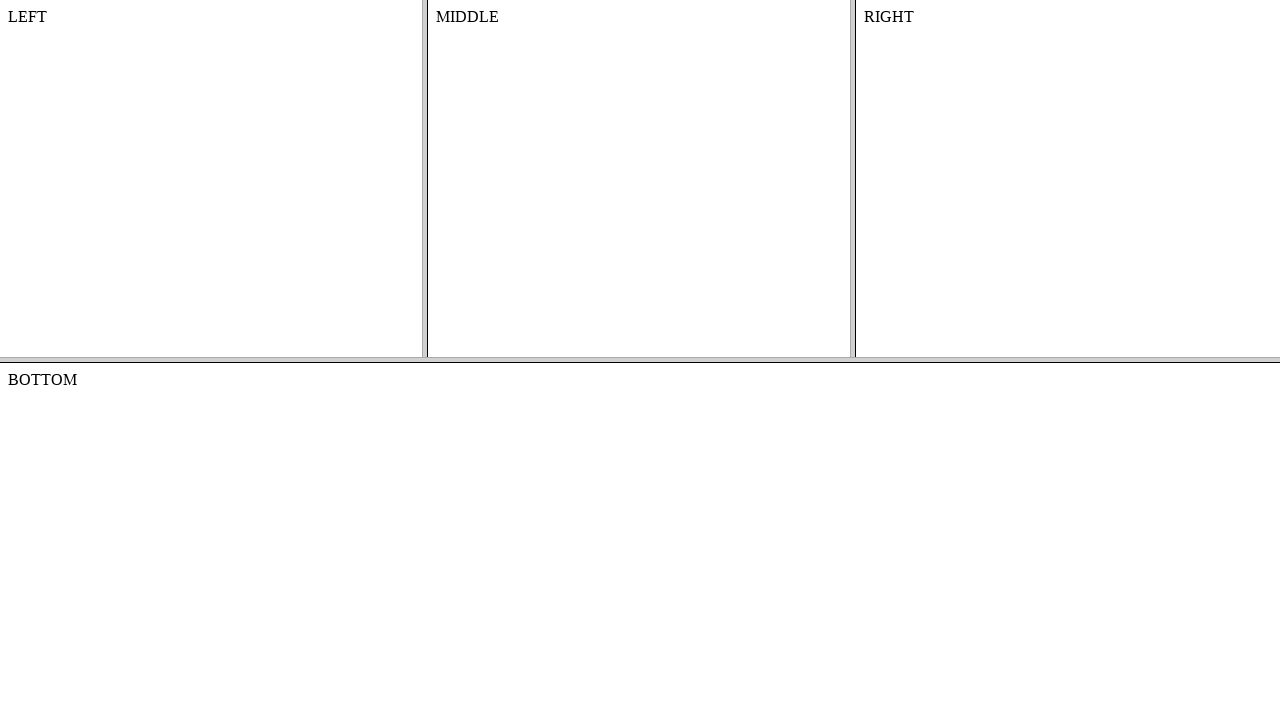